Tests the SMILES to amino acid sequence conversion form by entering a SMILES chemical notation string, submitting the form, and verifying that results are displayed.

Starting URL: https://www.biosino.org/iMAC/cyclicpepedia/stru2seq

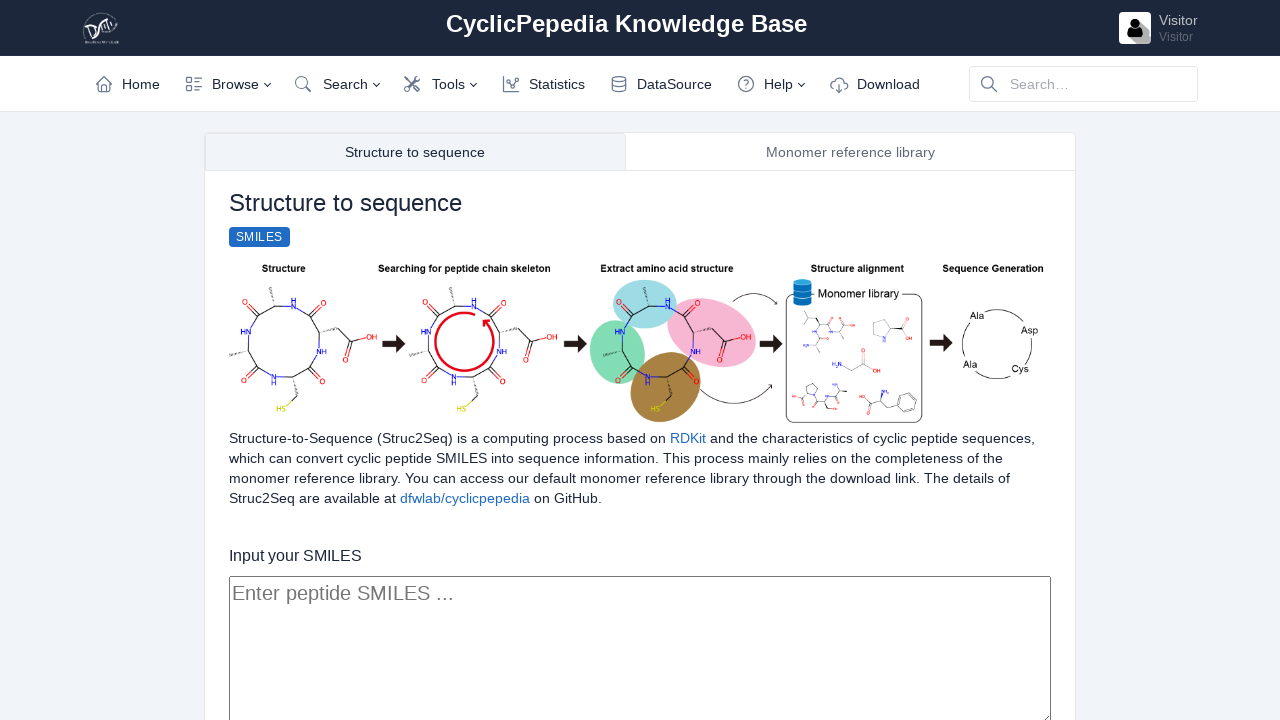

Waited for SMILES input textarea to load
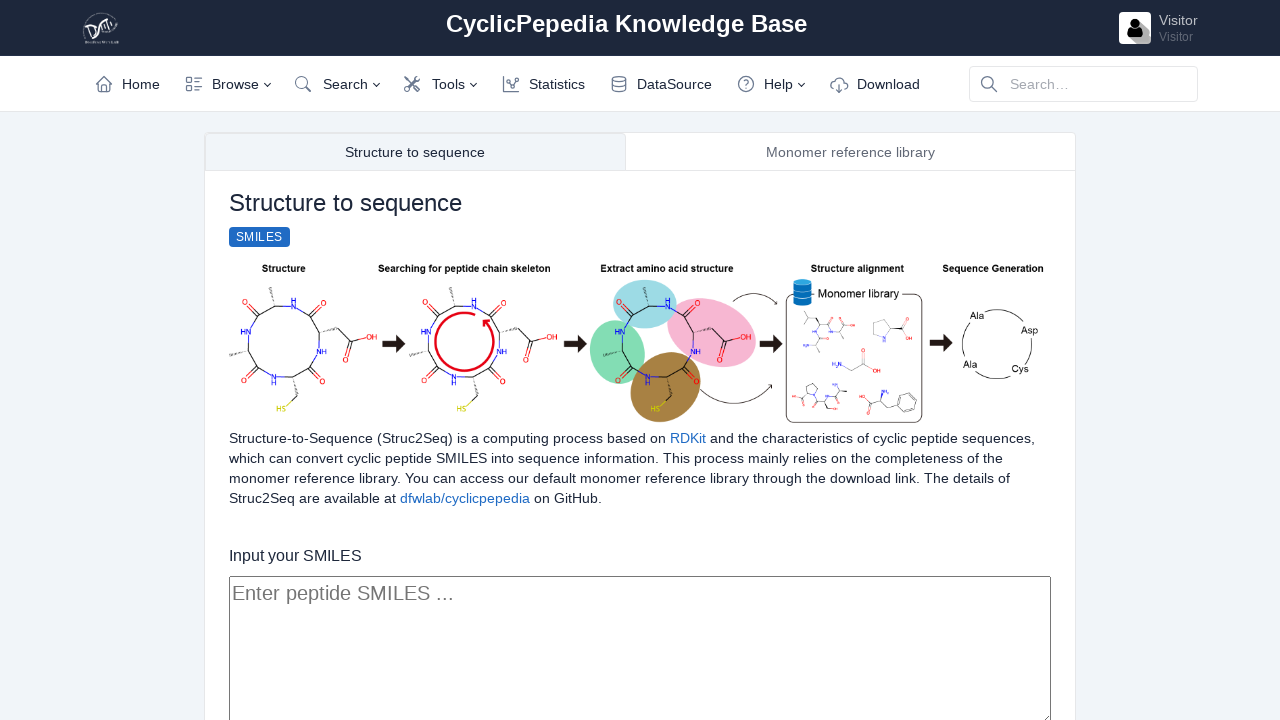

Filled SMILES textarea with cyclic peptide SMILES notation on //html/body/div[1]/div[3]/div/div/div/div/div/div/div/div[1]/div[2]/form/div[1]/
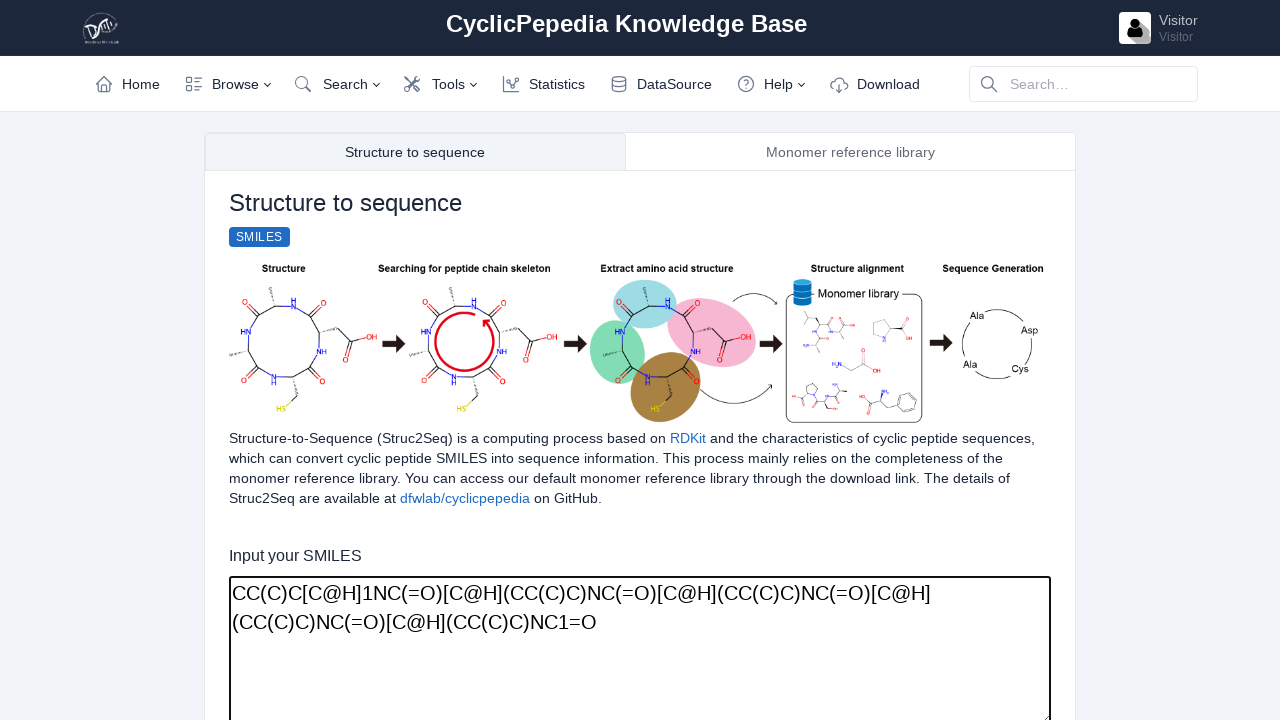

Clicked submit button to convert SMILES to sequence at (1008, 516) on xpath=//html/body/div[1]/div[3]/div/div/div/div/div/div/div/div[1]/div[2]/form/d
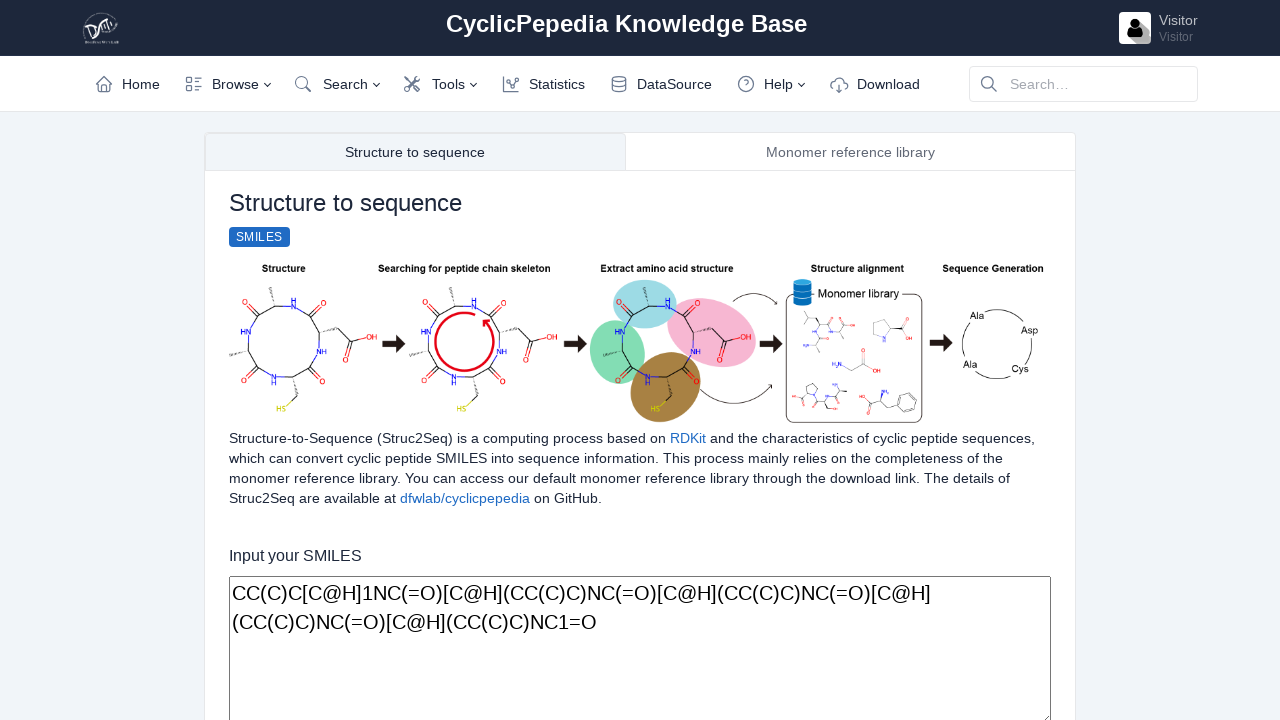

Results displayed - amino acid sequence conversion completed
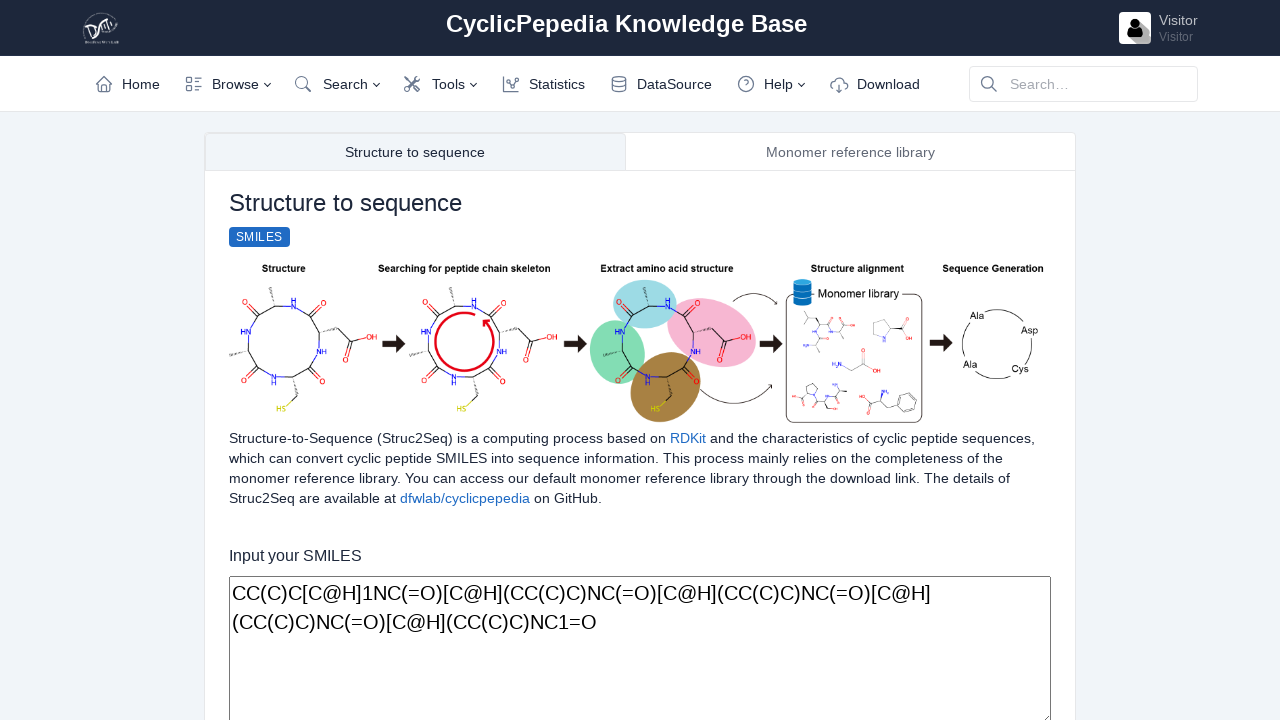

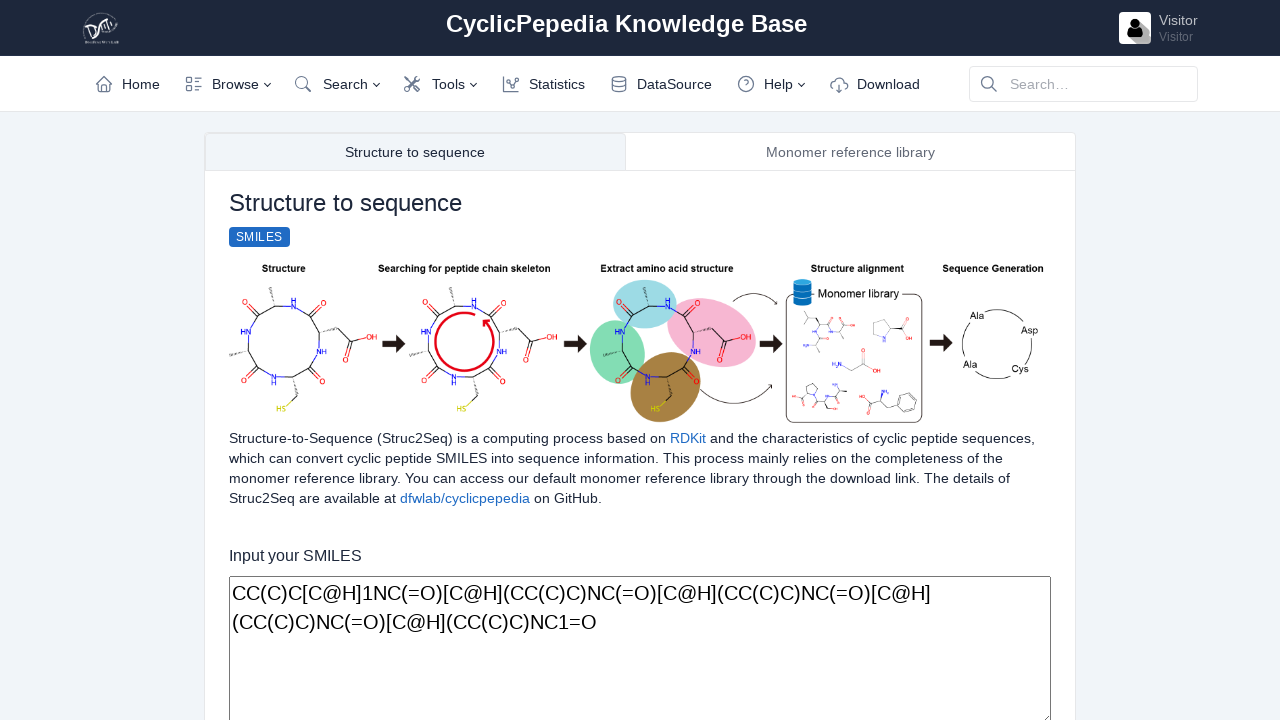